Tests various link functionalities including navigation, finding URLs without clicking, detecting broken links, finding duplicate links, and counting links on pages

Starting URL: https://www.leafground.com/link.xhtml

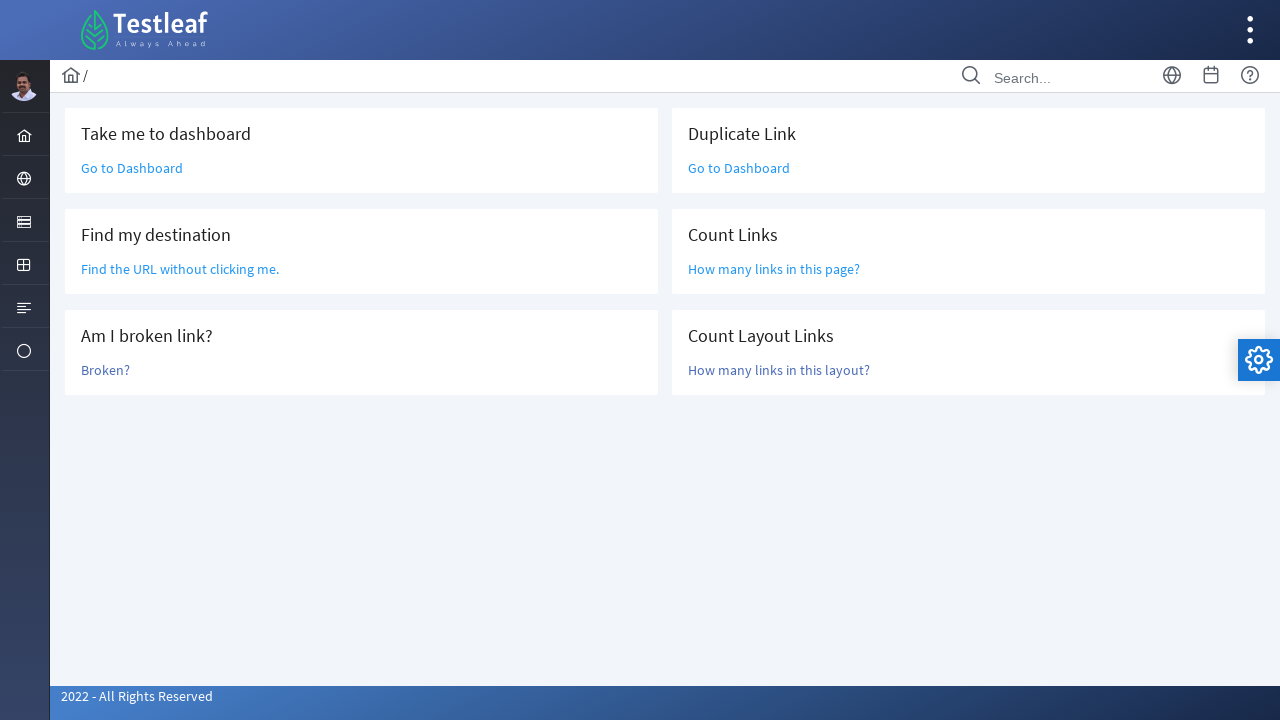

Retrieved initial page title
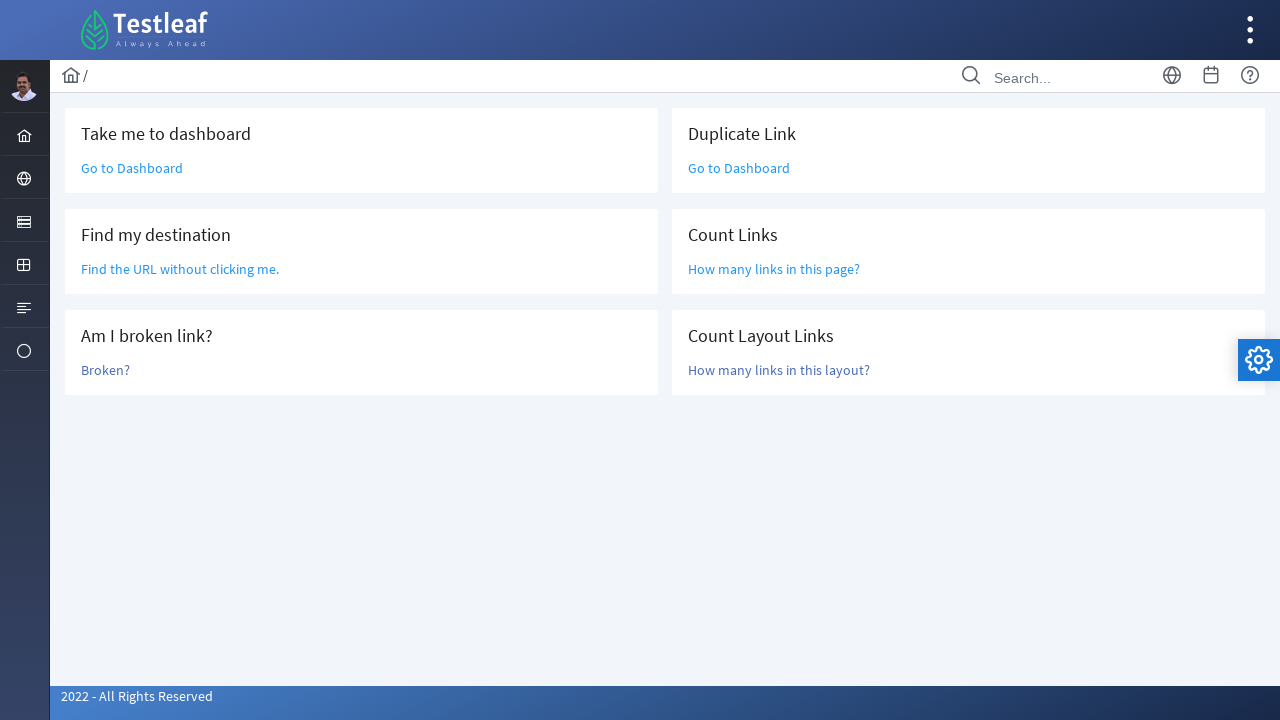

Clicked 'Go to Dashboard' link at (132, 168) on (//a[text()='Go to Dashboard'])[1]
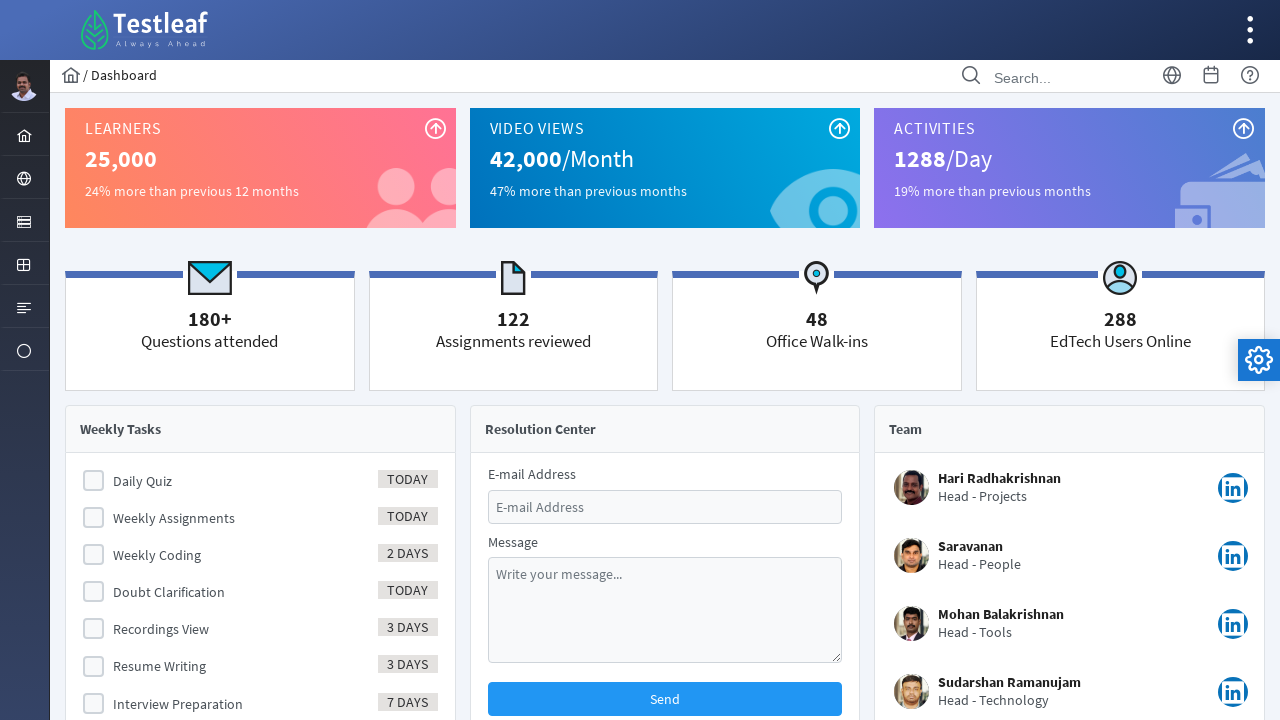

Retrieved dashboard page title after navigation
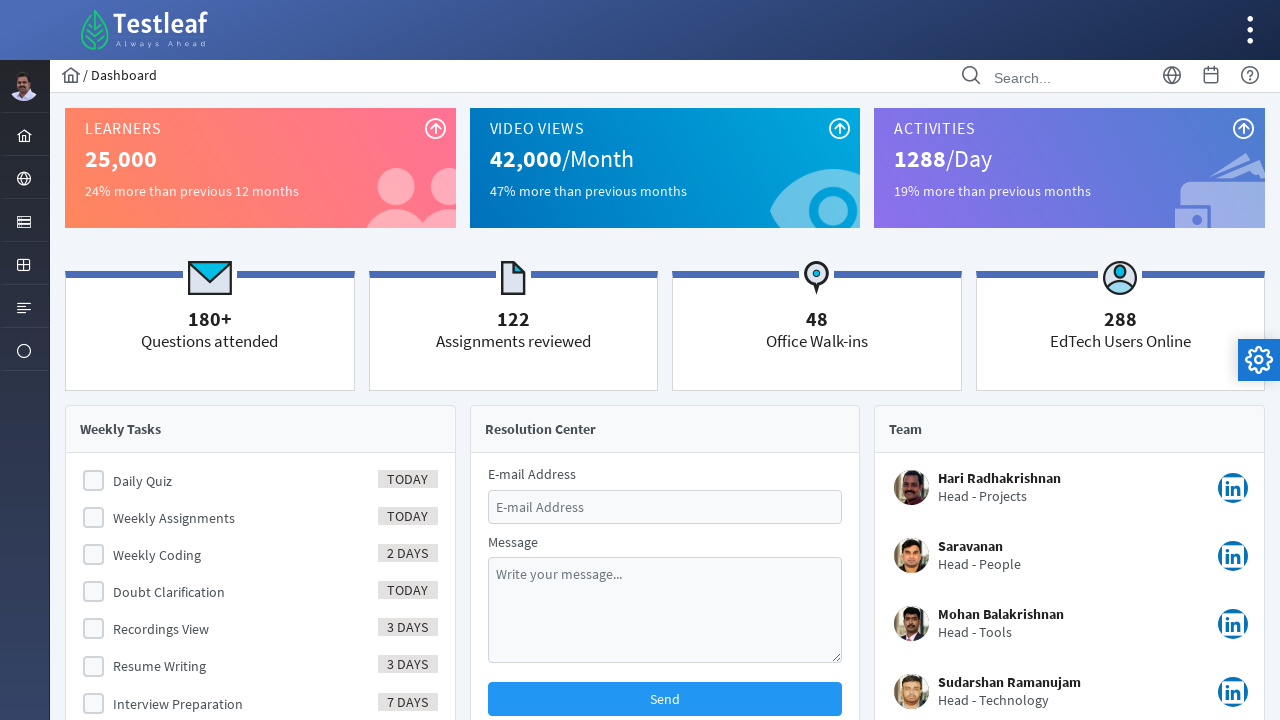

Navigated back to link component page
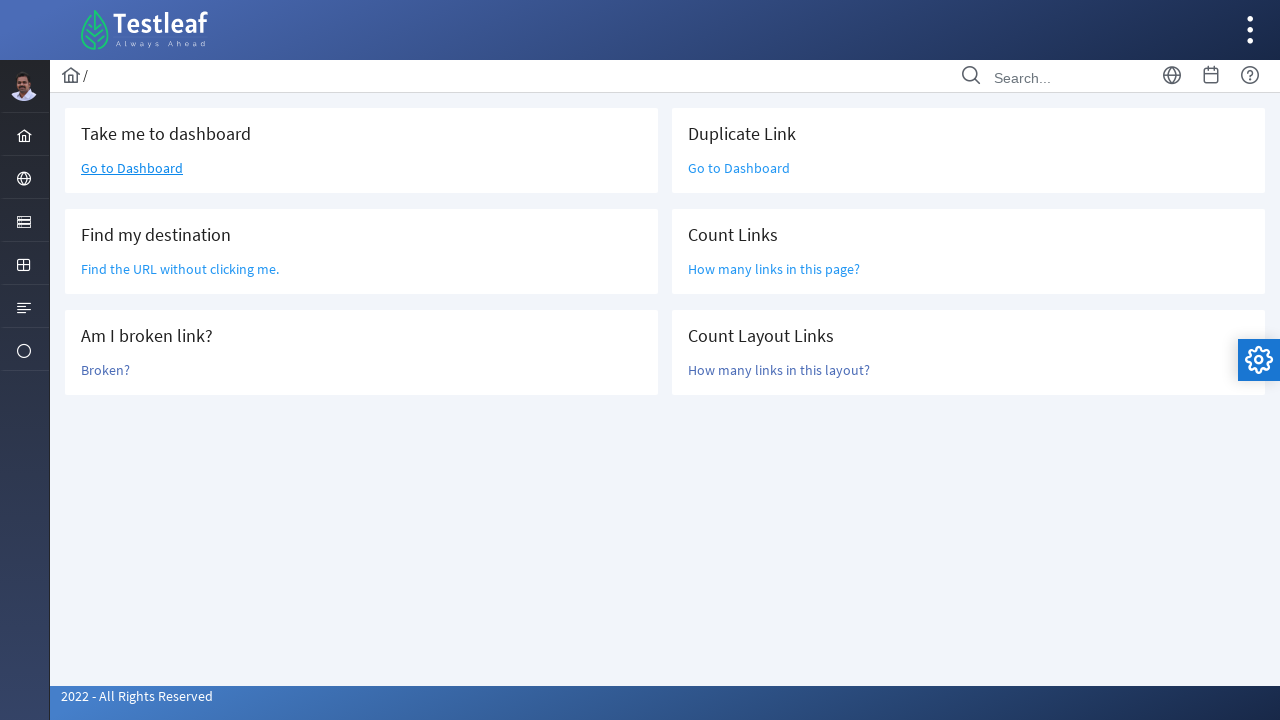

Retrieved href attribute from link without clicking
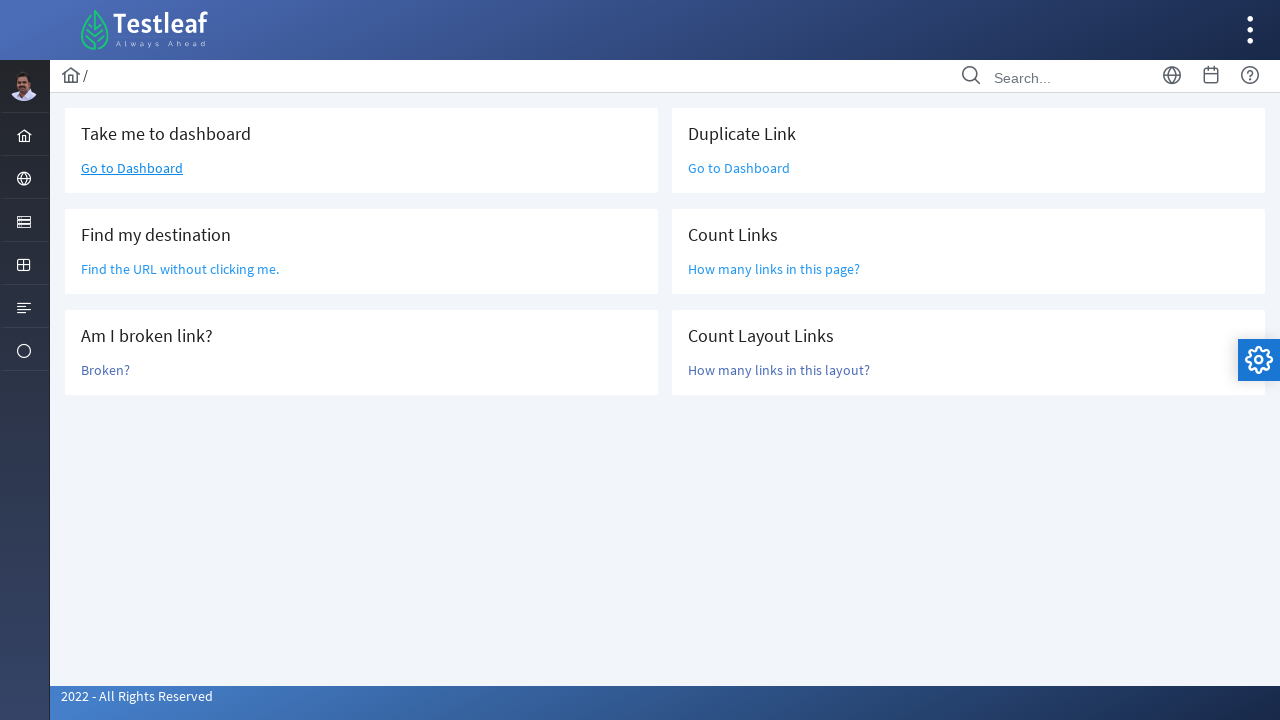

Clicked on 'Broken?' link to test for broken link at (106, 370) on xpath=//a[contains(text(),'Broken?')]
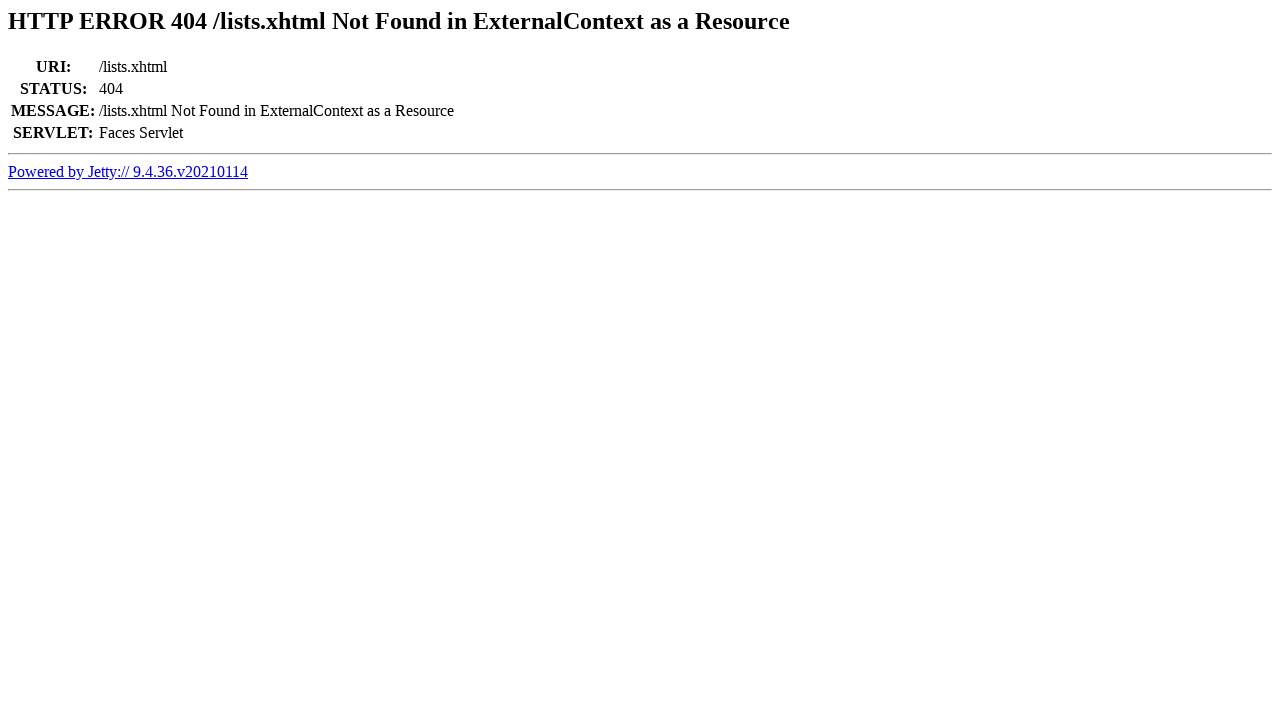

Waited for HTTP 404 error page to load
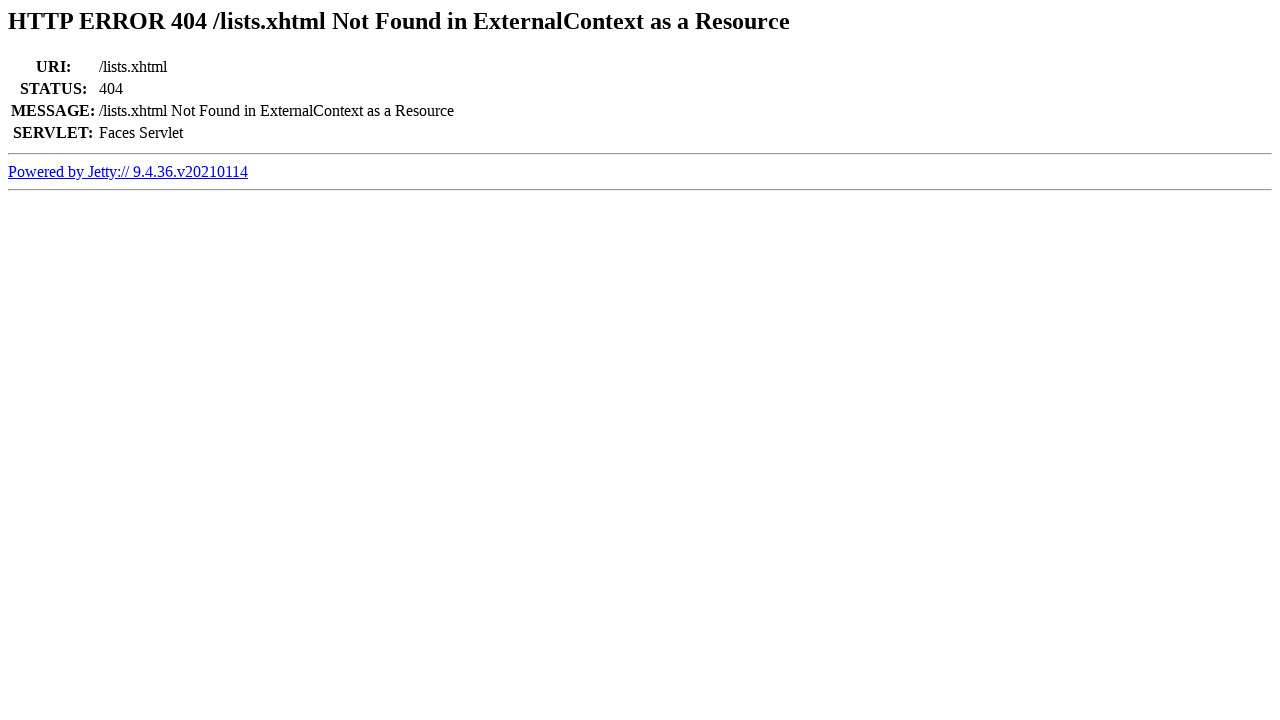

Retrieved 404 error message text
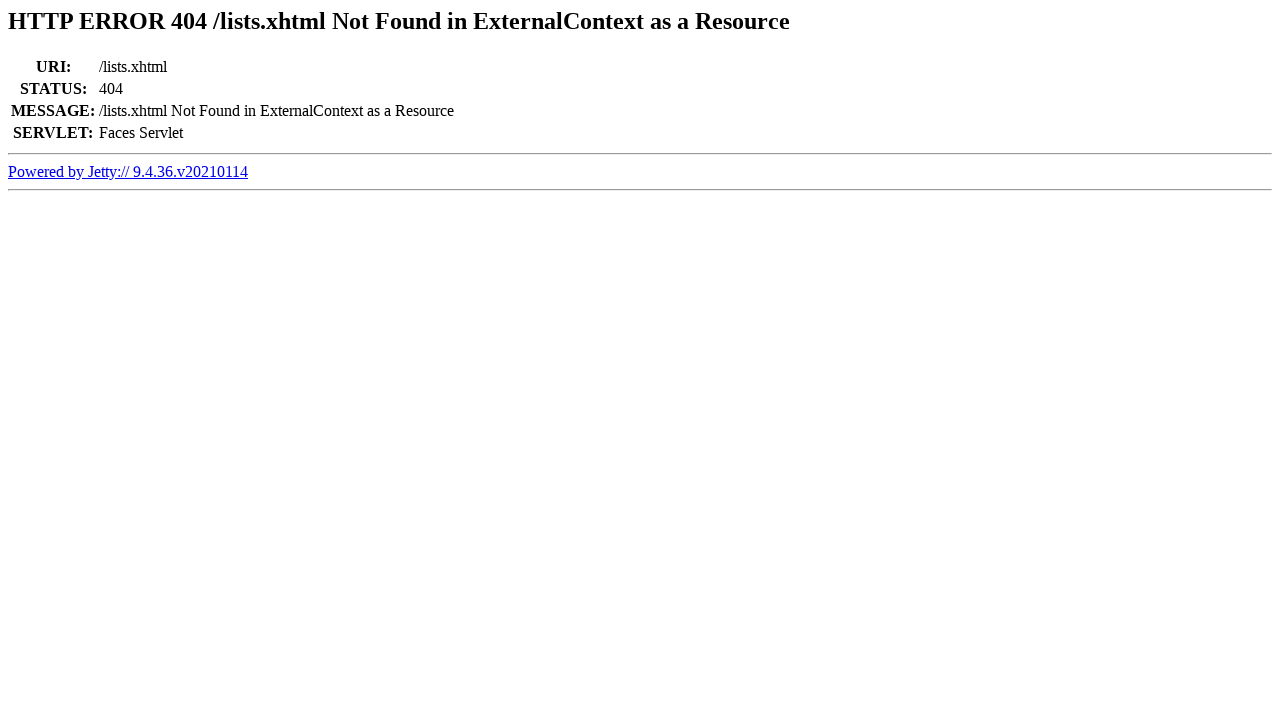

Navigated back from broken link page
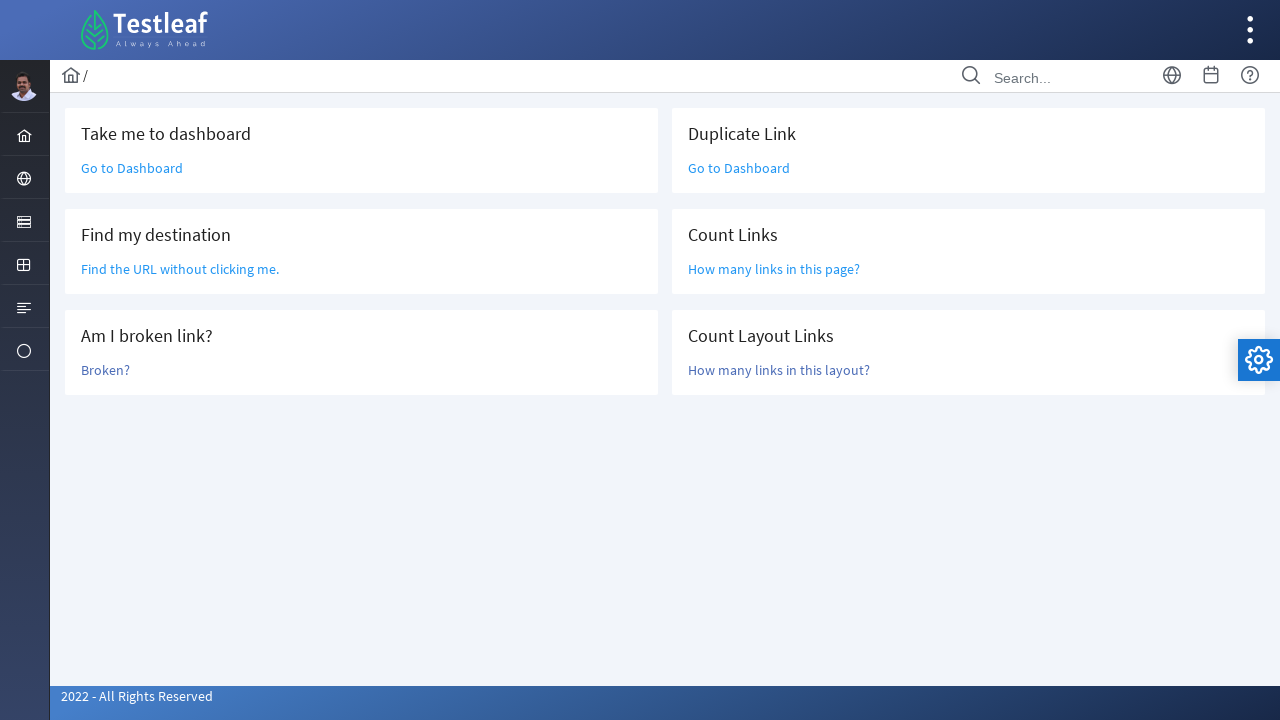

Retrieved href attribute from 'Go to Dashboard' link to check for duplicates
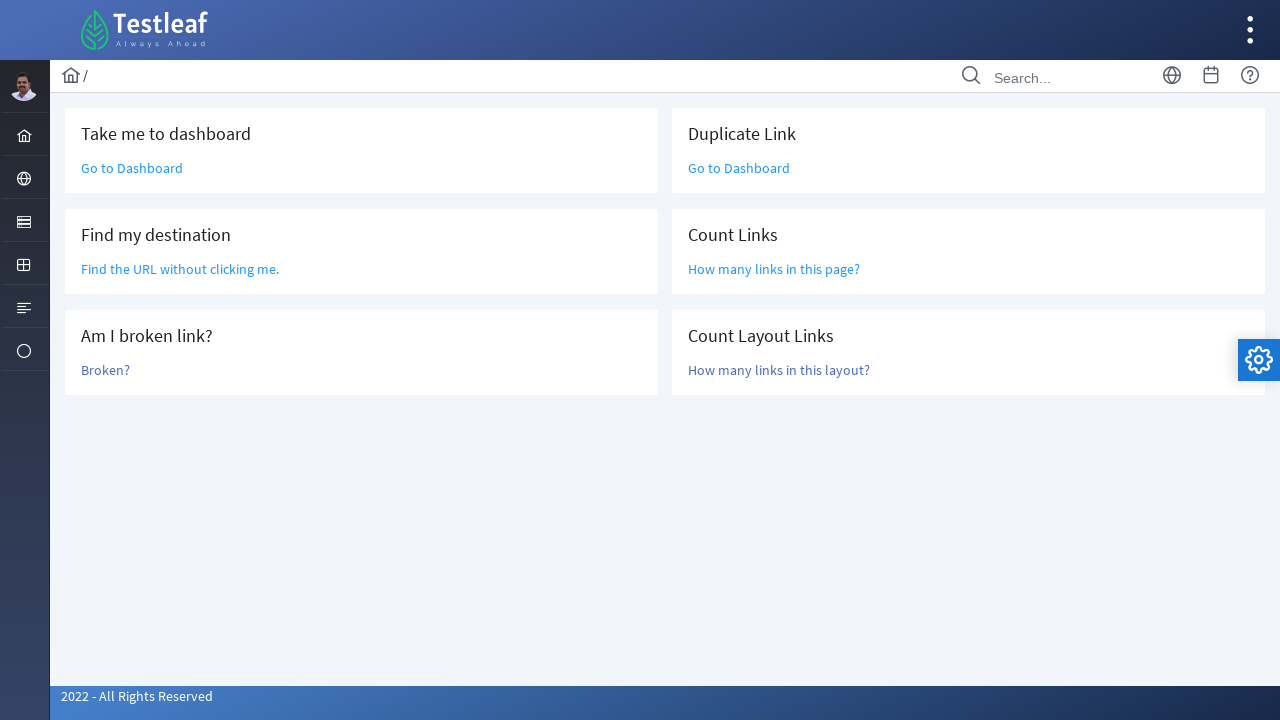

Clicked on 'How many links in this page' link at (774, 269) on xpath=//a[contains(text(),'How many links in this p')]
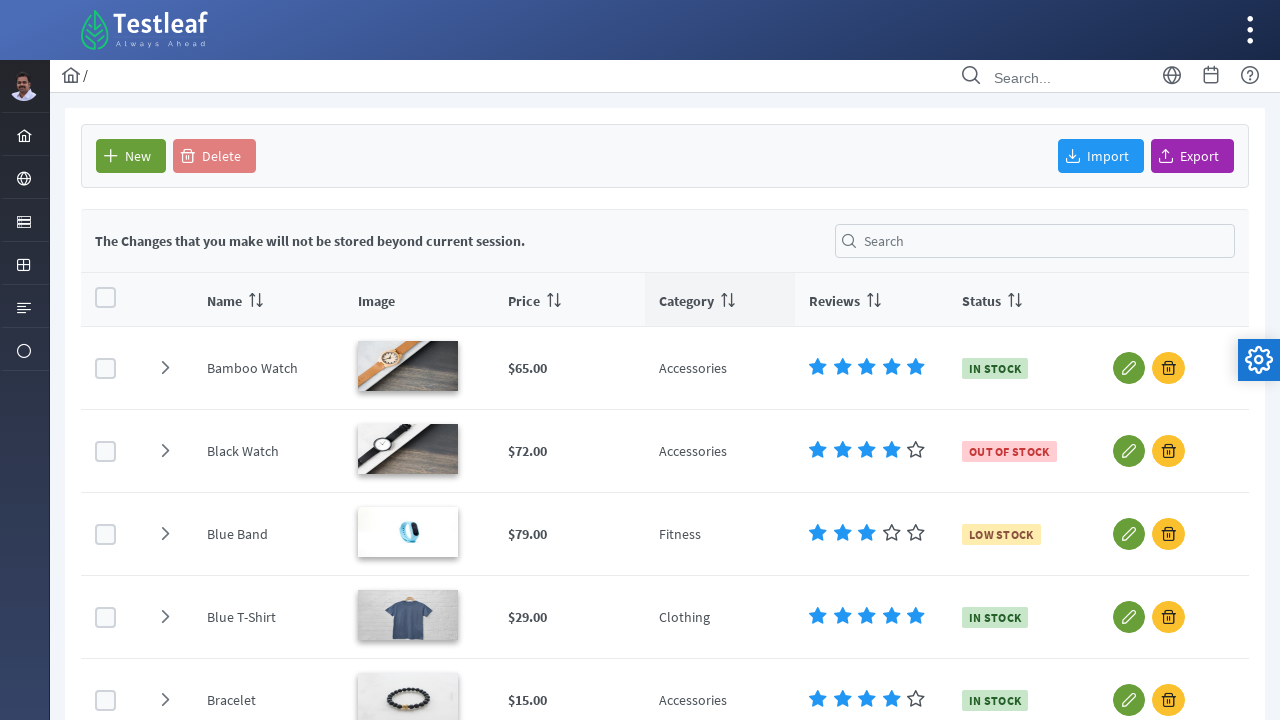

Waited for links to load on the new page
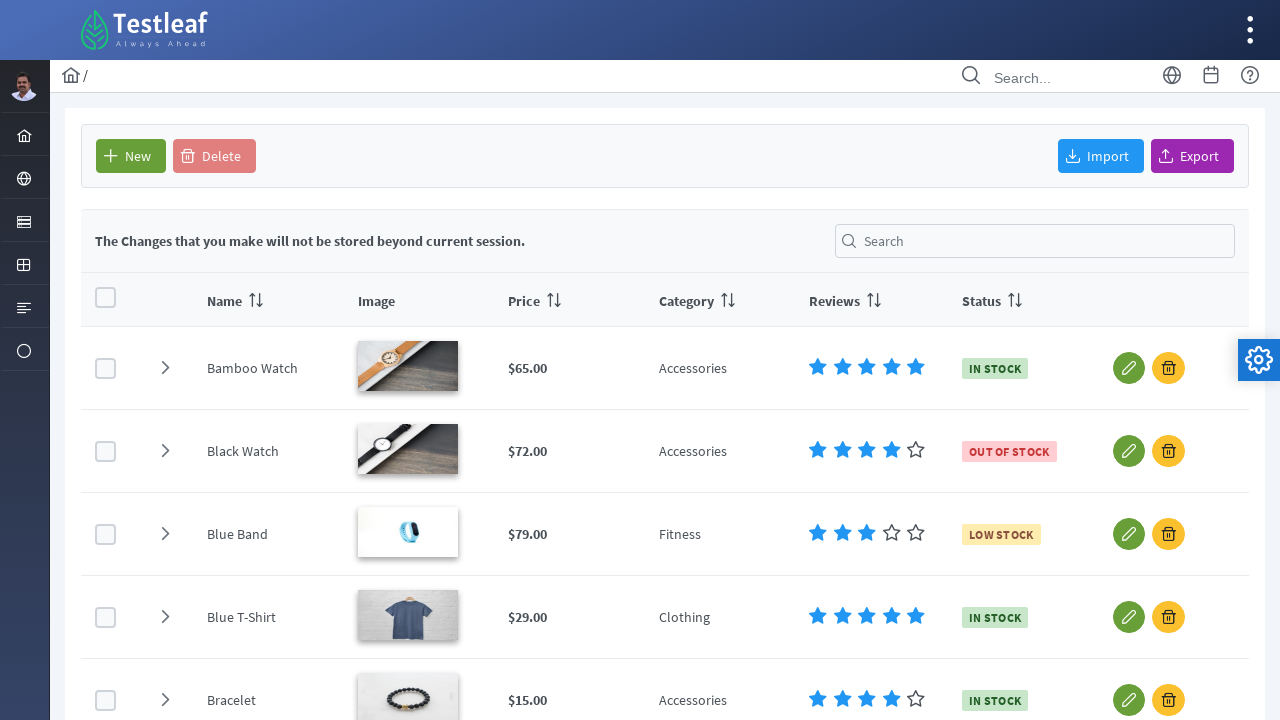

Counted total links on the page: 79
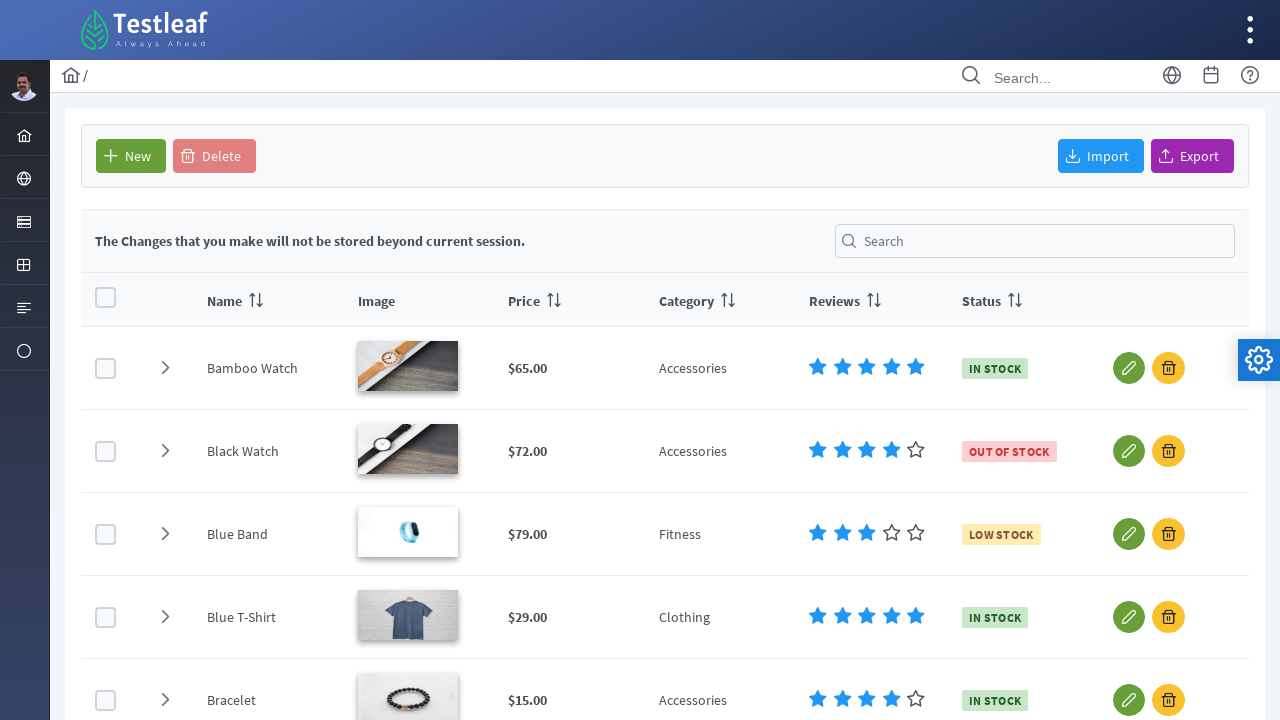

Navigated back to link component page
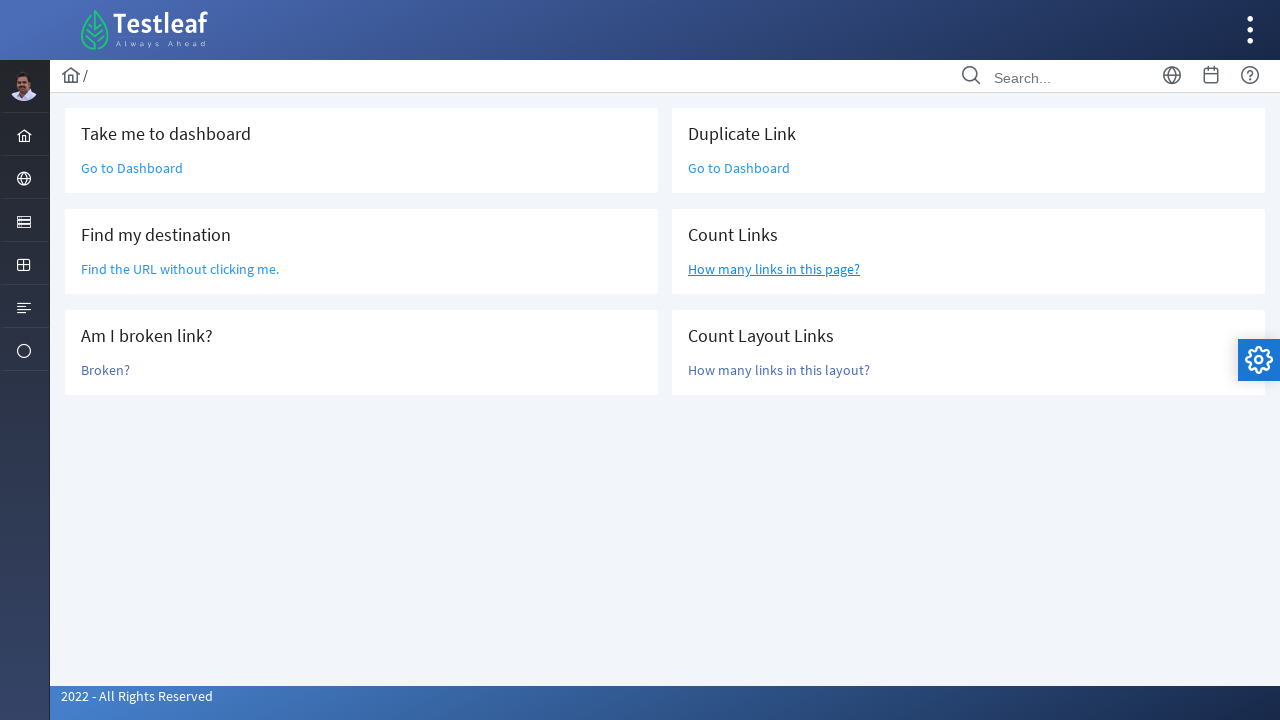

Waited for links to load on current page
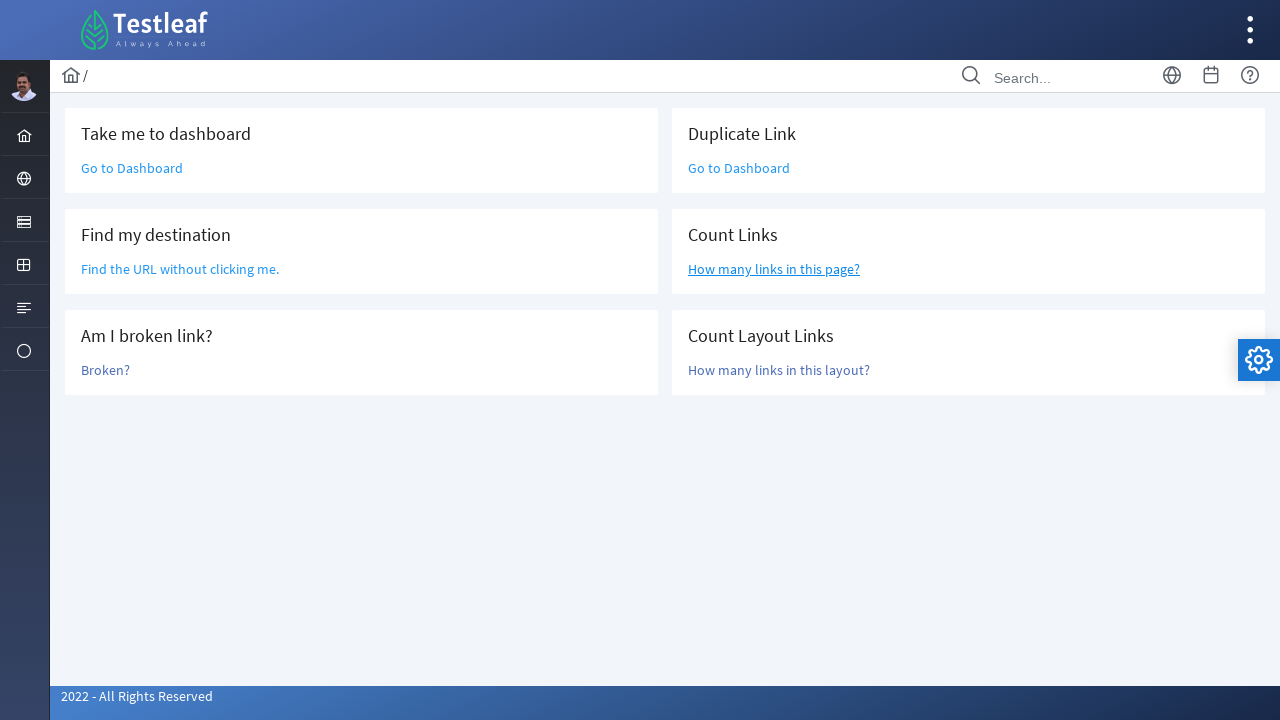

Counted total links on link component page: 47
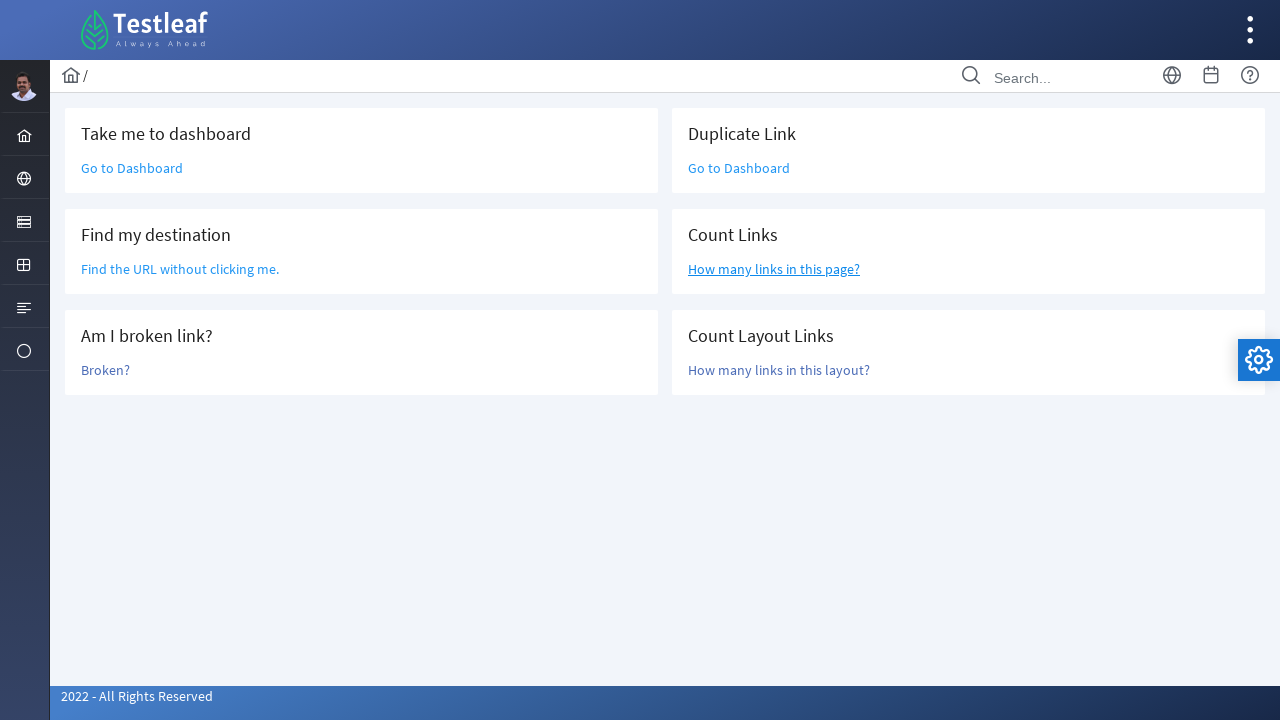

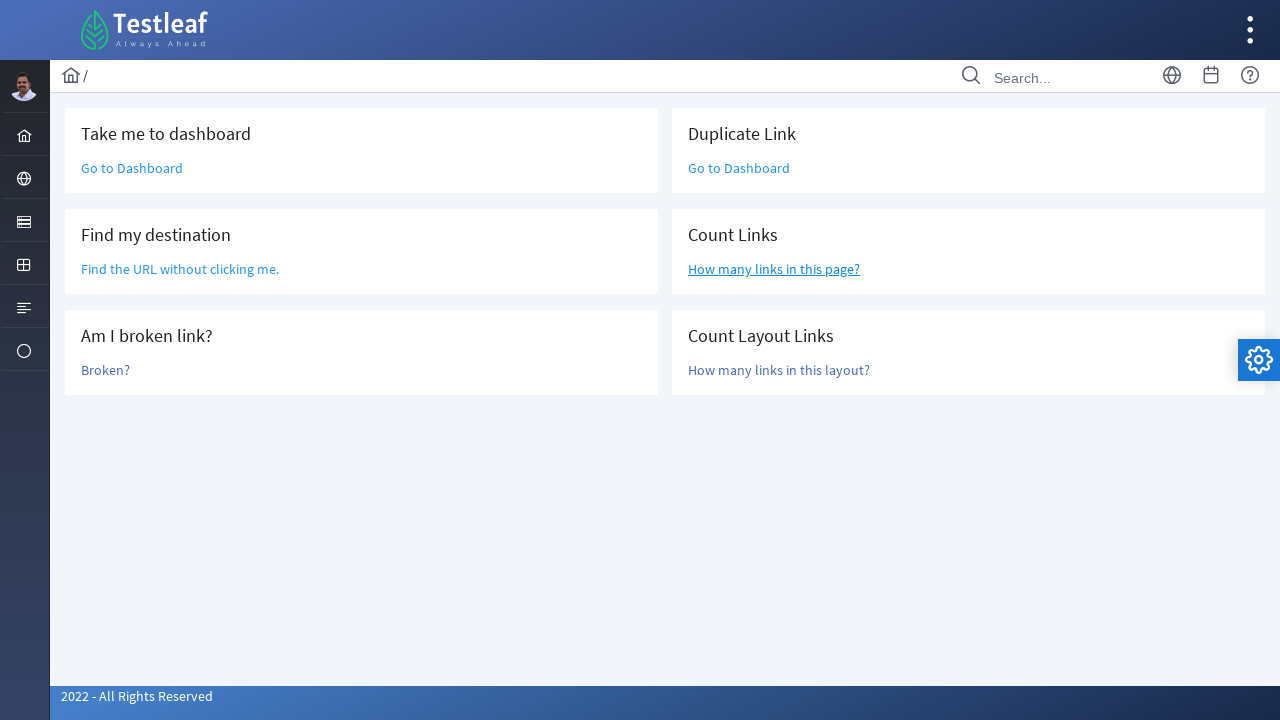